Tests drag and drop functionality by dragging food menu items (fried chicken, hamburger, ice cream) to a plate area on the Applitools Kitchen demo site.

Starting URL: https://kitchen.applitools.com/ingredients/drag-and-drop

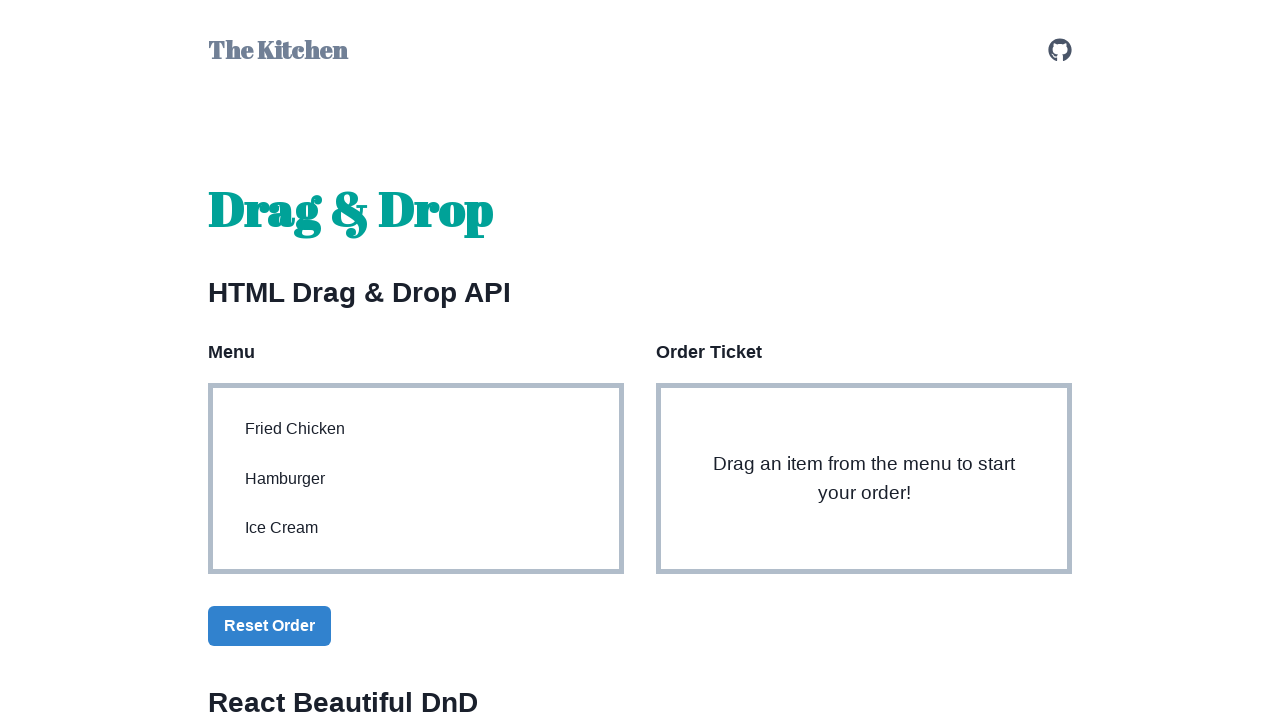

Dragged fried chicken to plate at (864, 479)
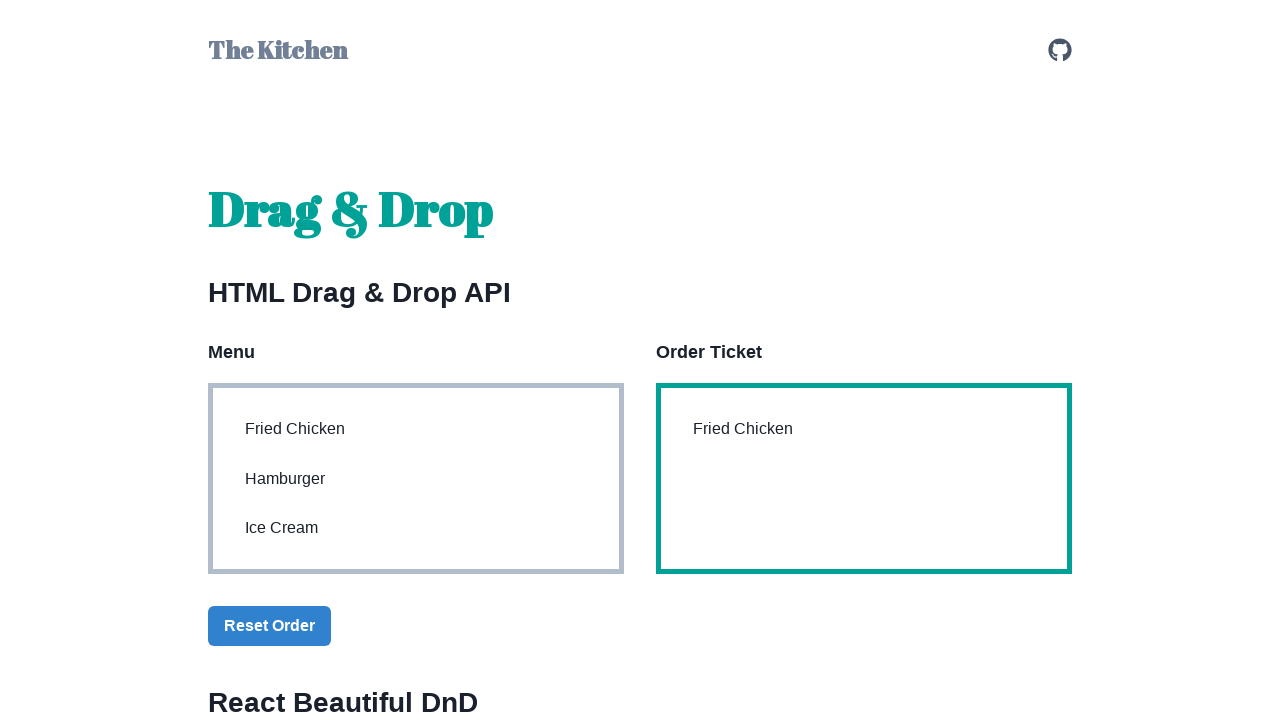

Dragged hamburger to plate at (864, 479)
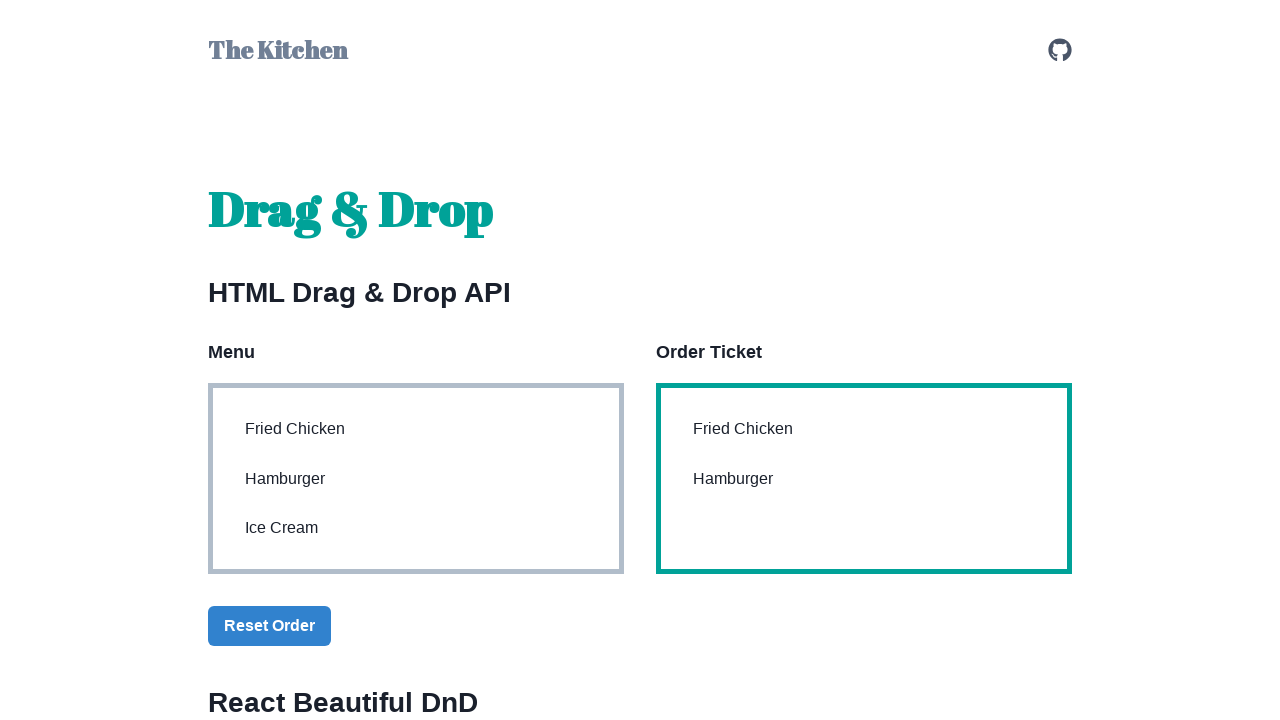

Dragged ice cream to plate at (864, 479)
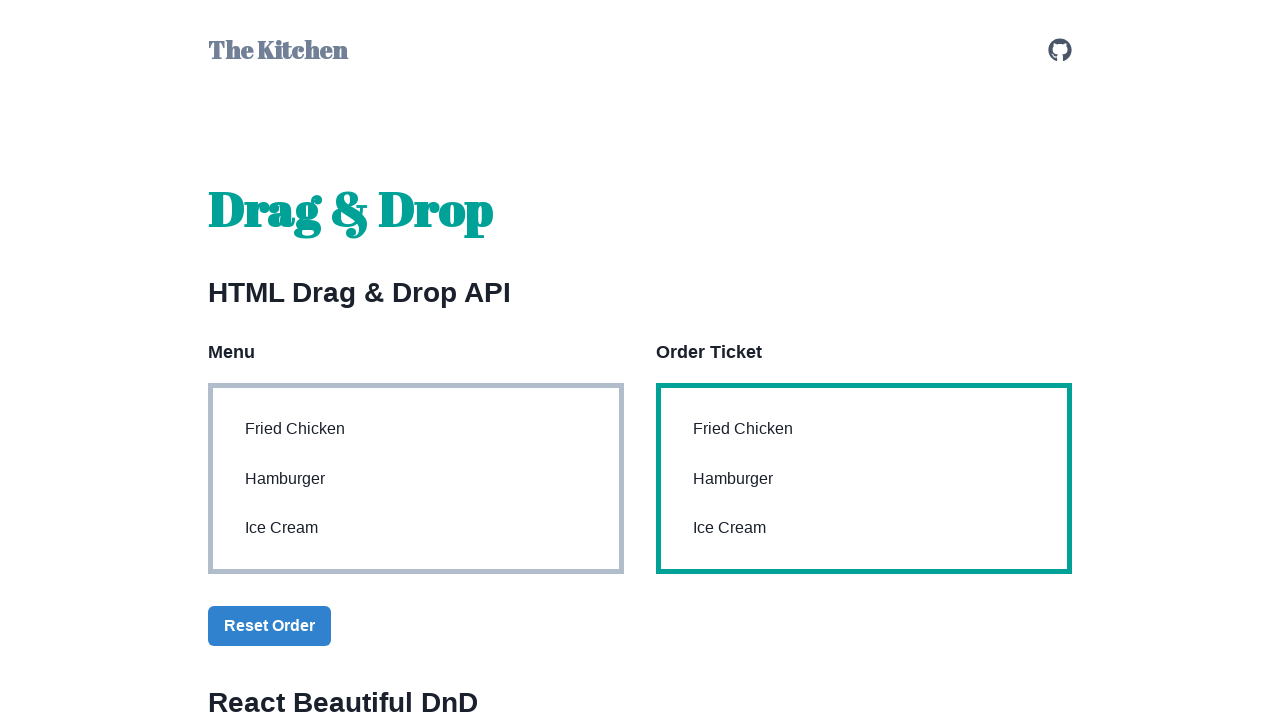

Dragged fried chicken to plate (second time) at (864, 479)
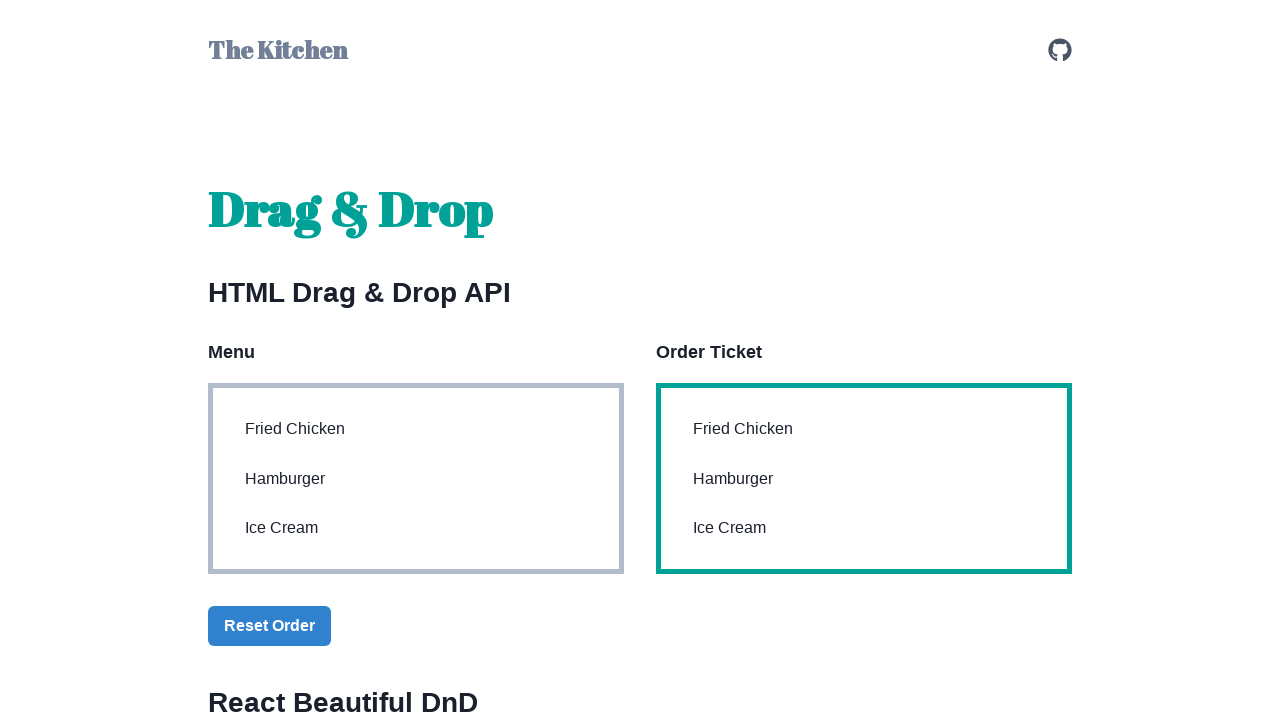

Dragged hamburger to plate (second time) at (864, 479)
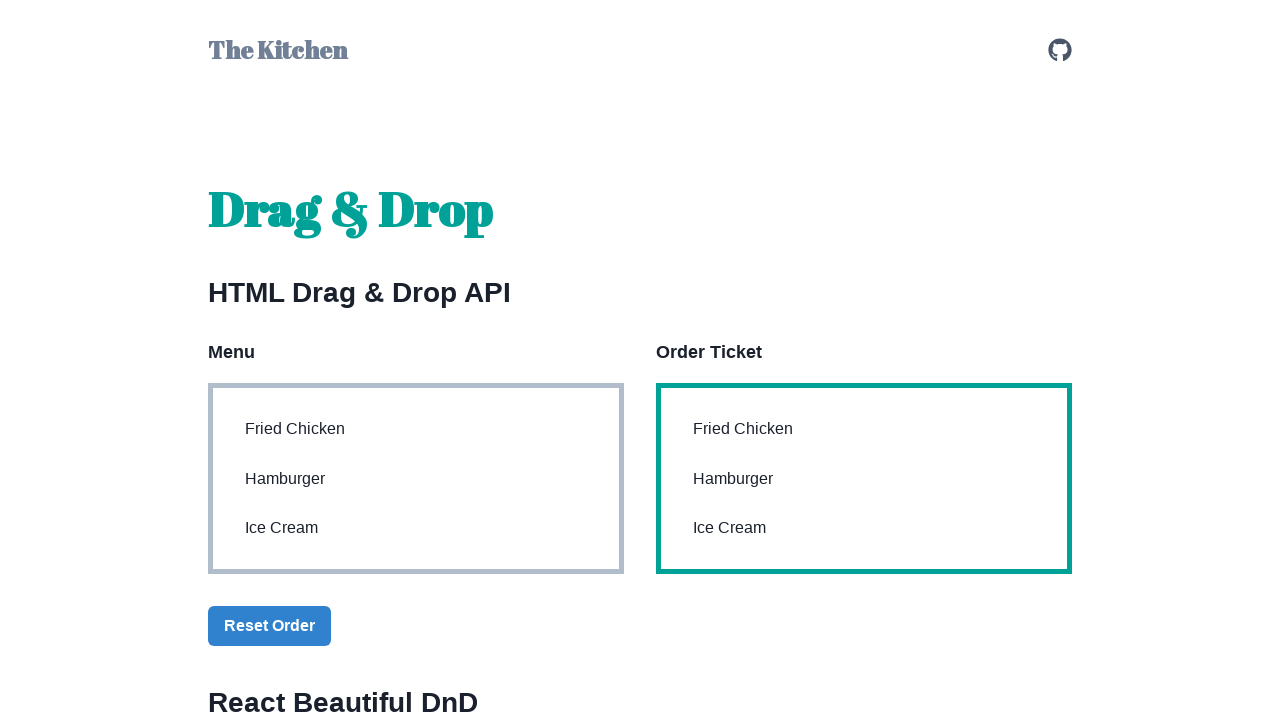

Dragged ice cream to plate (second time) at (864, 479)
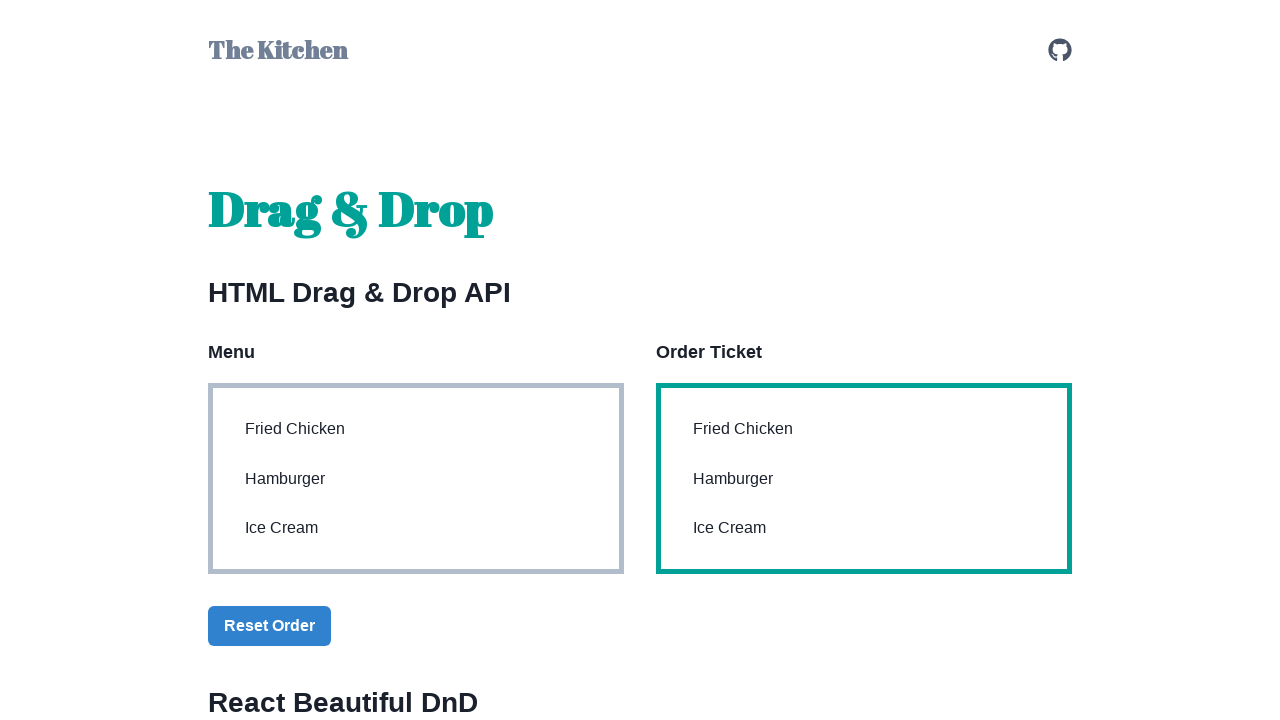

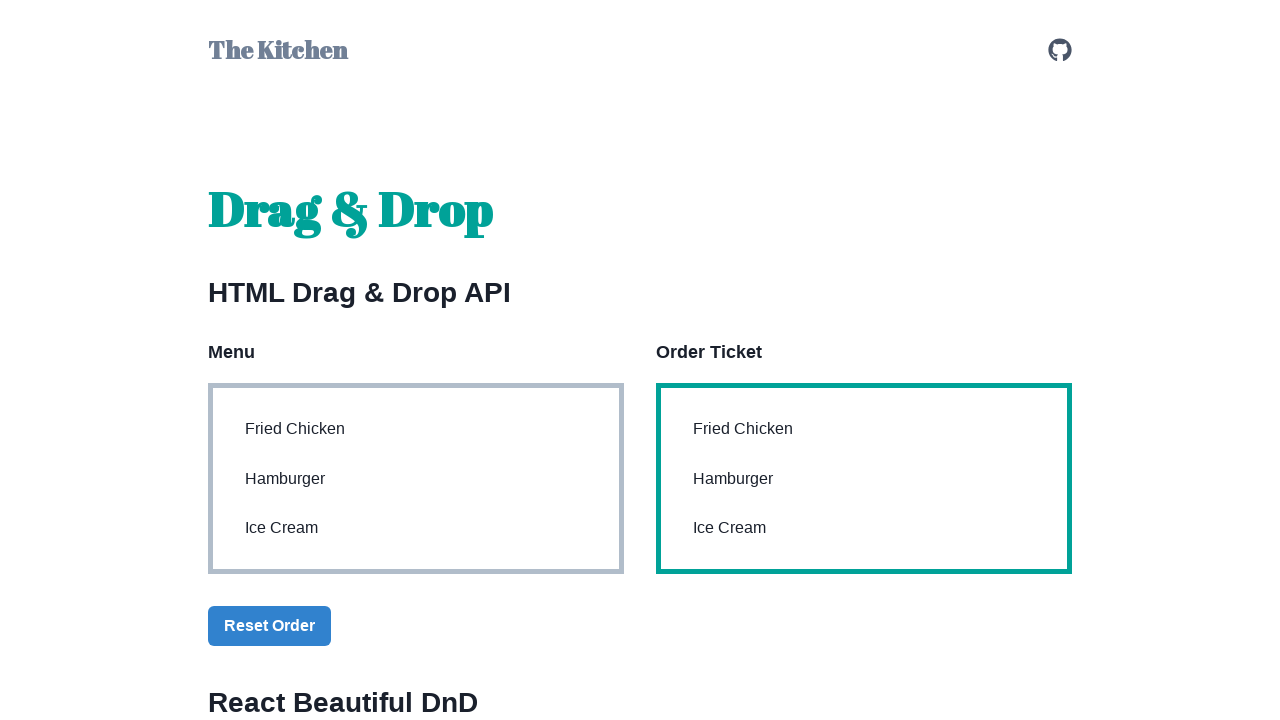